Navigates to a test automation practice page and selects the first three checkboxes from a list of form checkboxes.

Starting URL: https://testautomationpractice.blogspot.com/

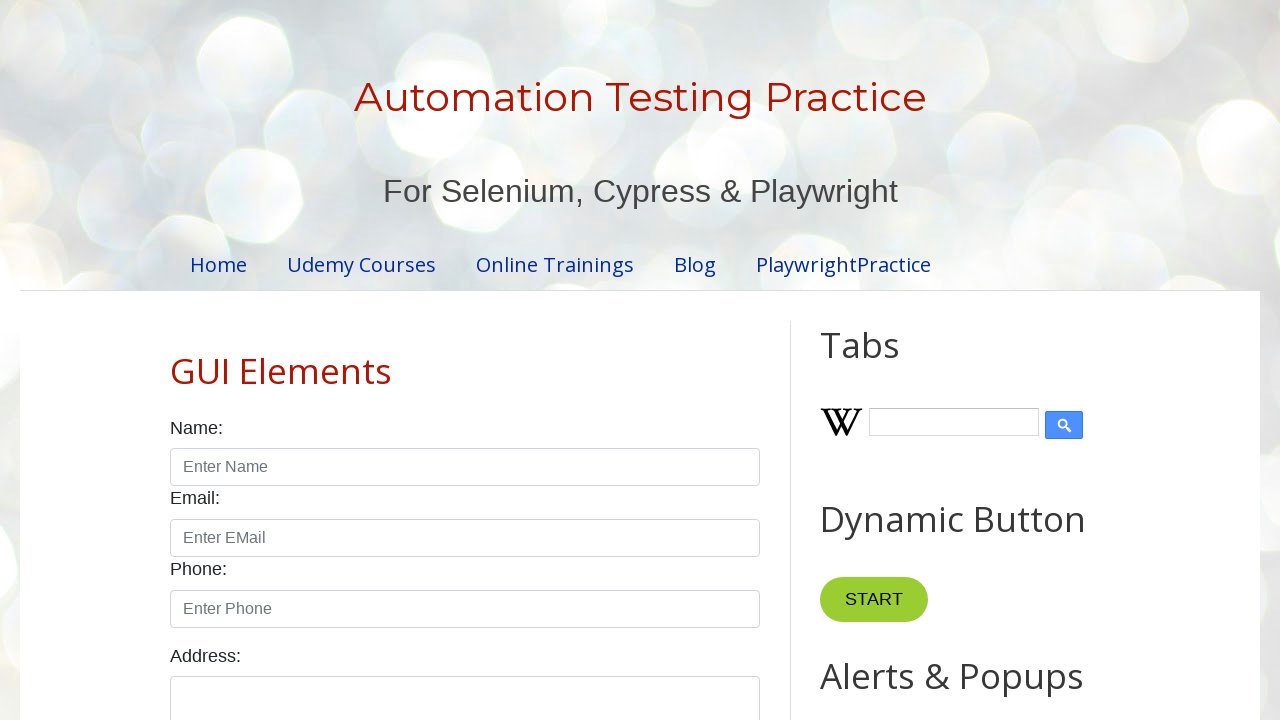

Navigated to test automation practice page
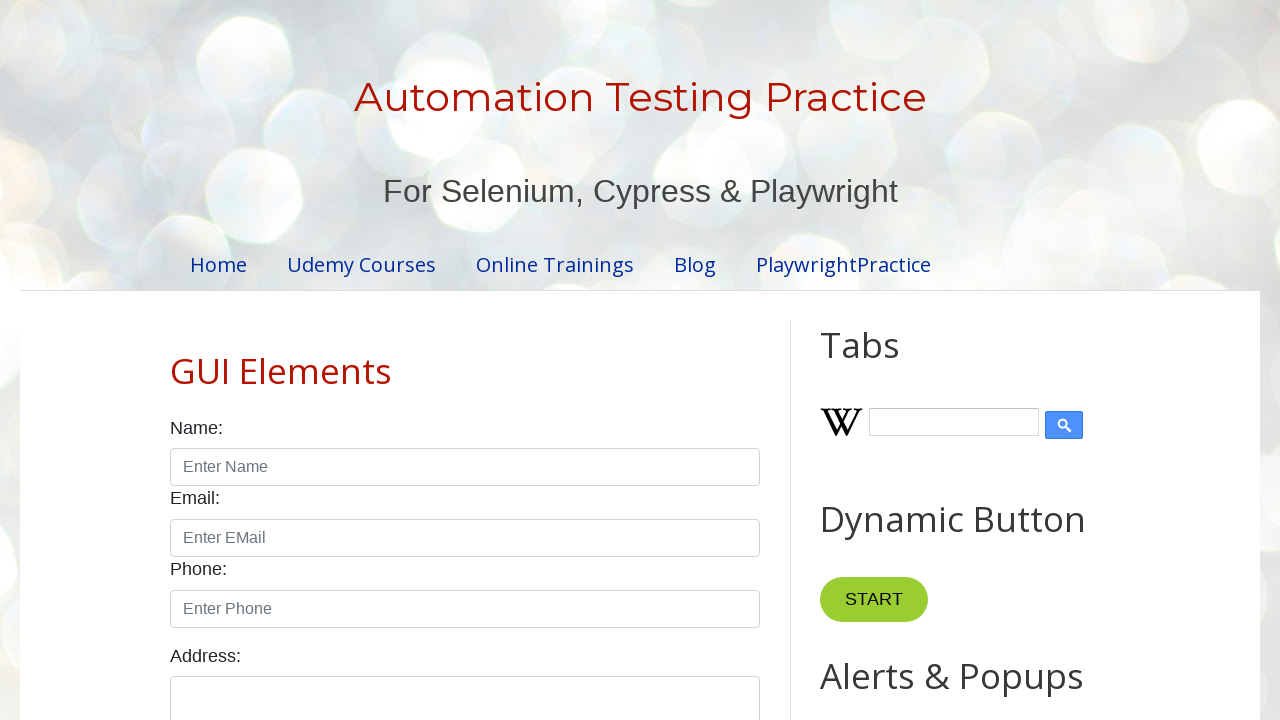

Checkboxes loaded and became visible
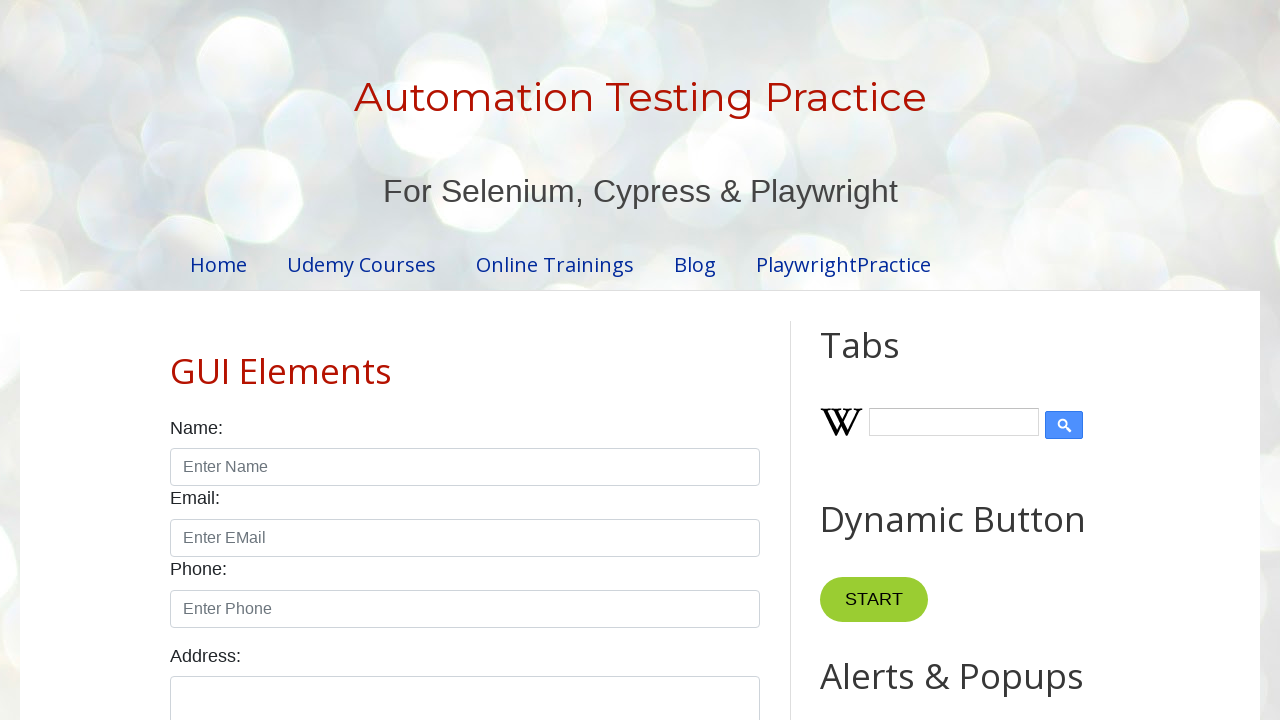

Located all checkboxes on the page
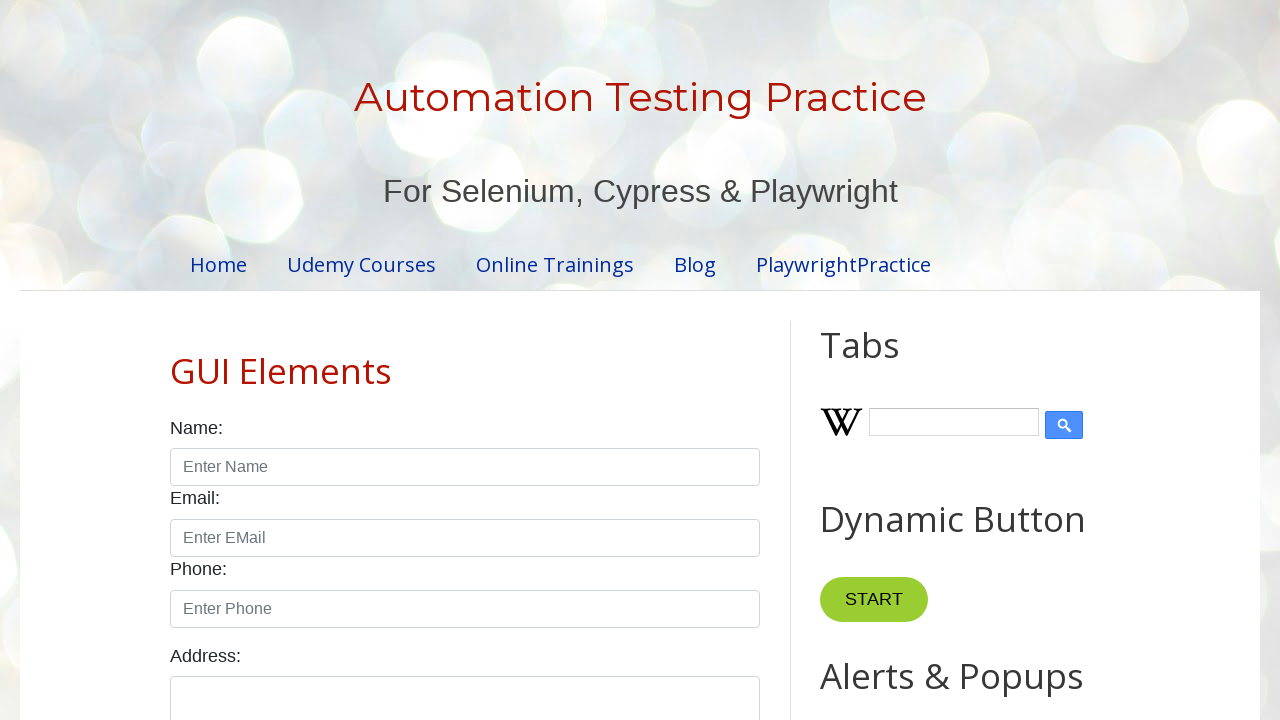

Selected checkbox 1 of 3 at (176, 360) on input.form-check-input[type='checkbox'] >> nth=0
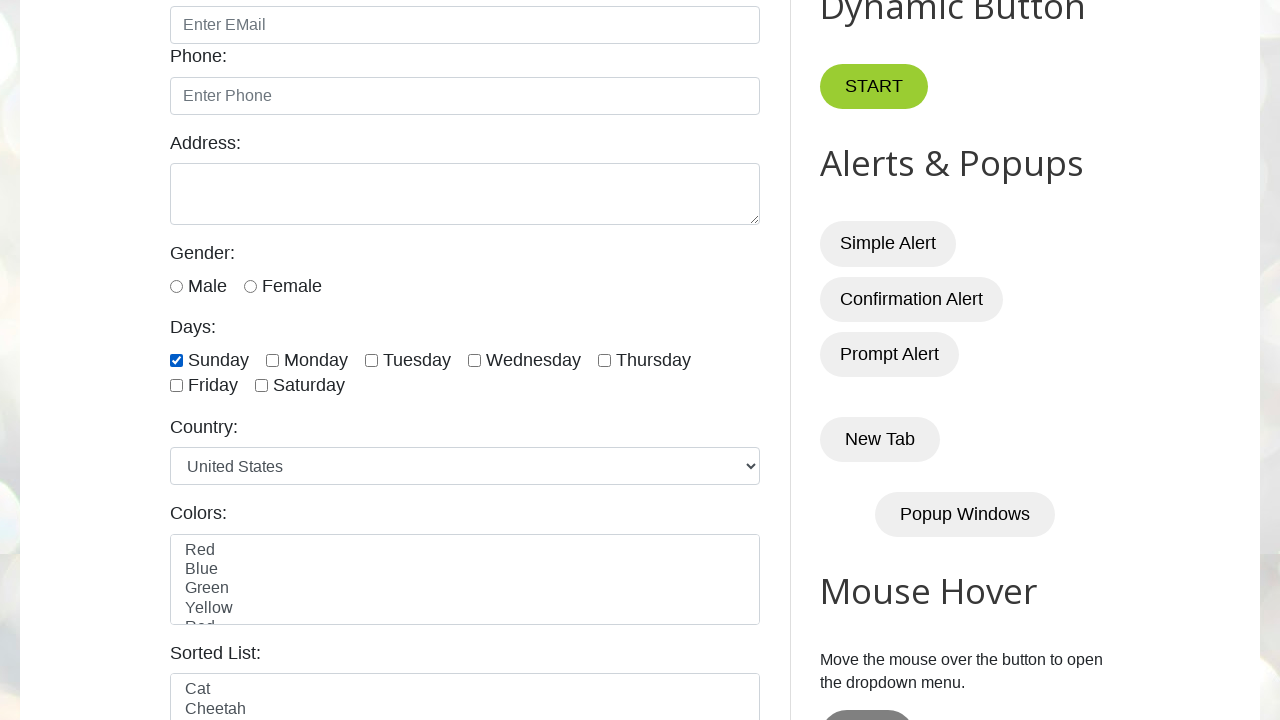

Selected checkbox 2 of 3 at (272, 360) on input.form-check-input[type='checkbox'] >> nth=1
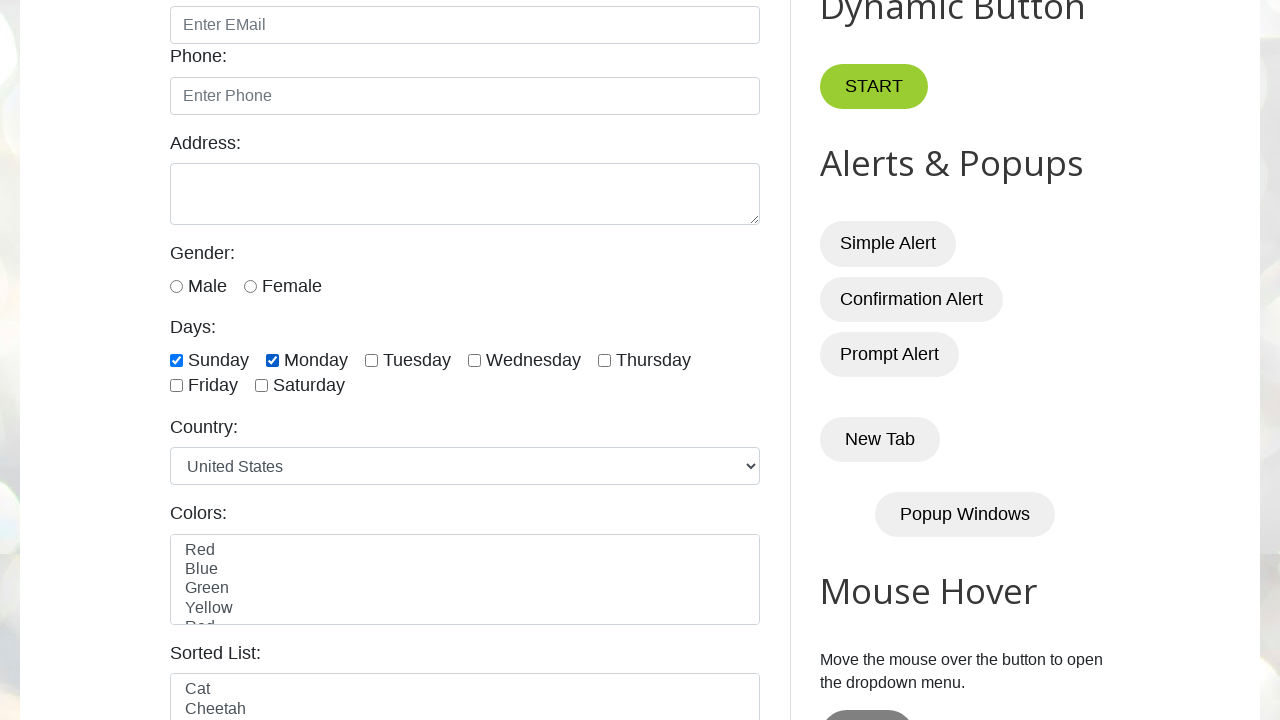

Selected checkbox 3 of 3 at (372, 360) on input.form-check-input[type='checkbox'] >> nth=2
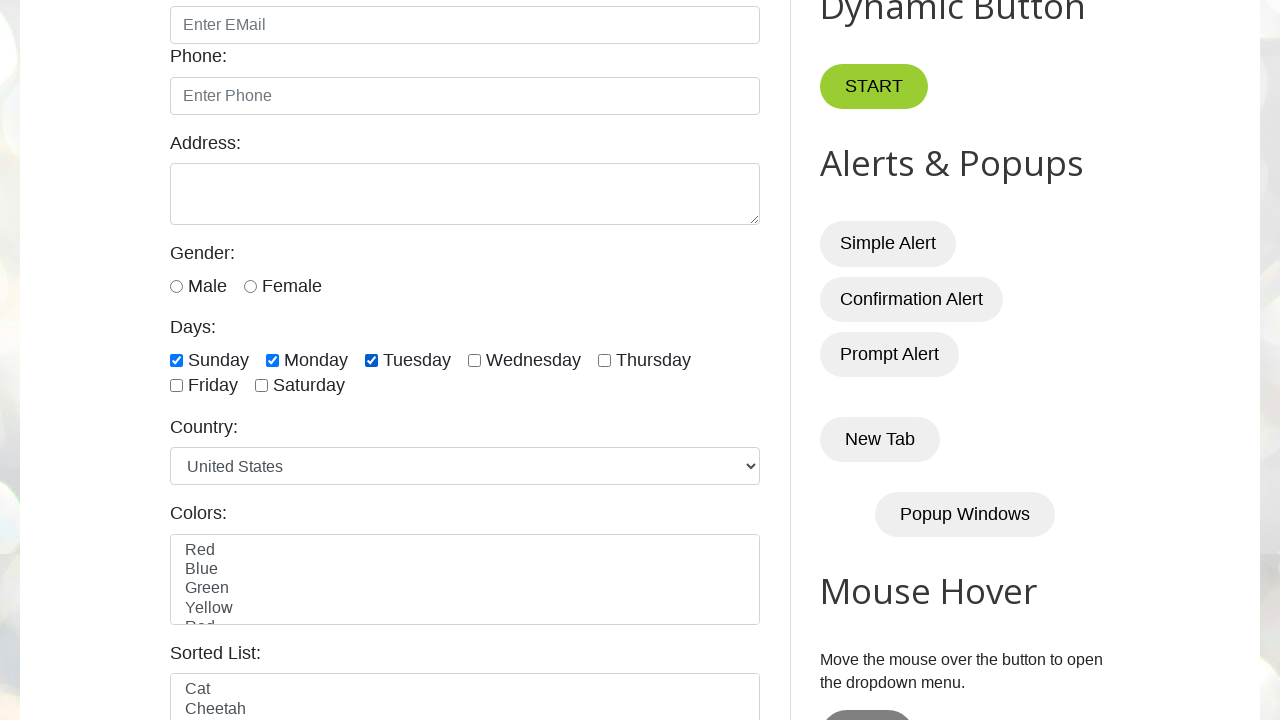

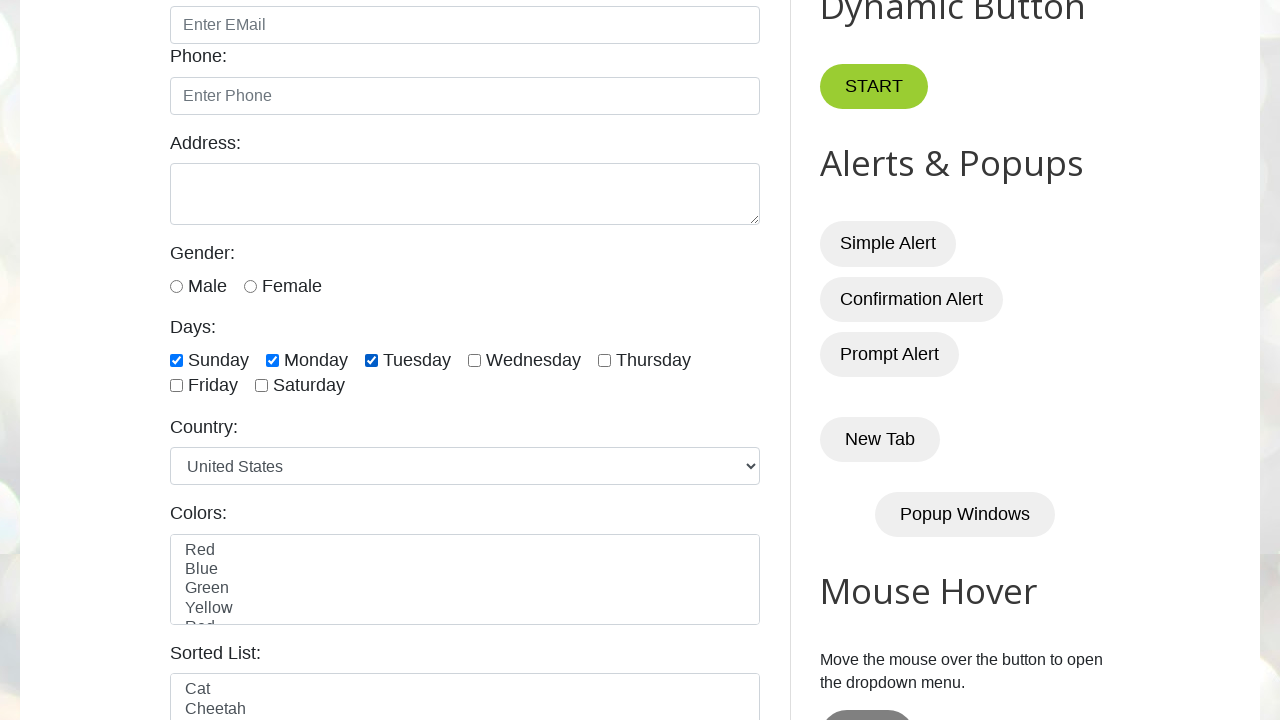